Tests successful account signup with valid username and password entries

Starting URL: https://www.demoblaze.com/index.html

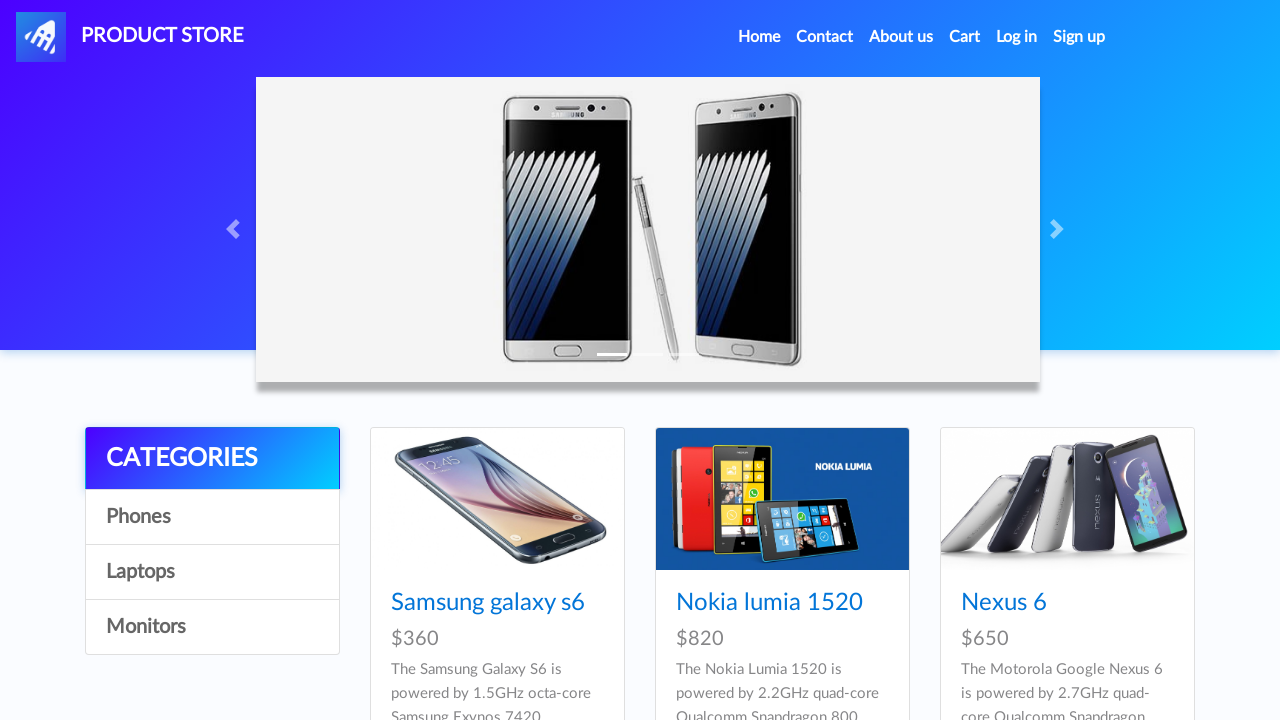

Clicked signup button to open modal at (1079, 37) on #signin2
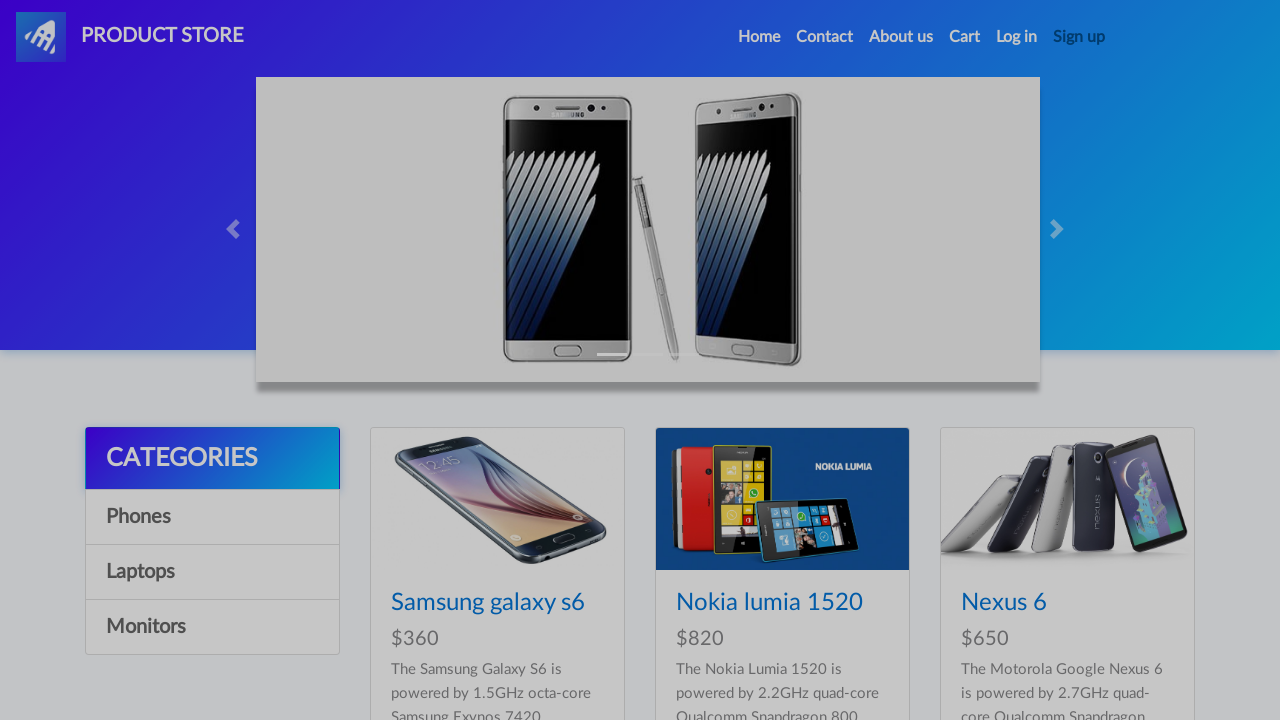

Signup modal became visible
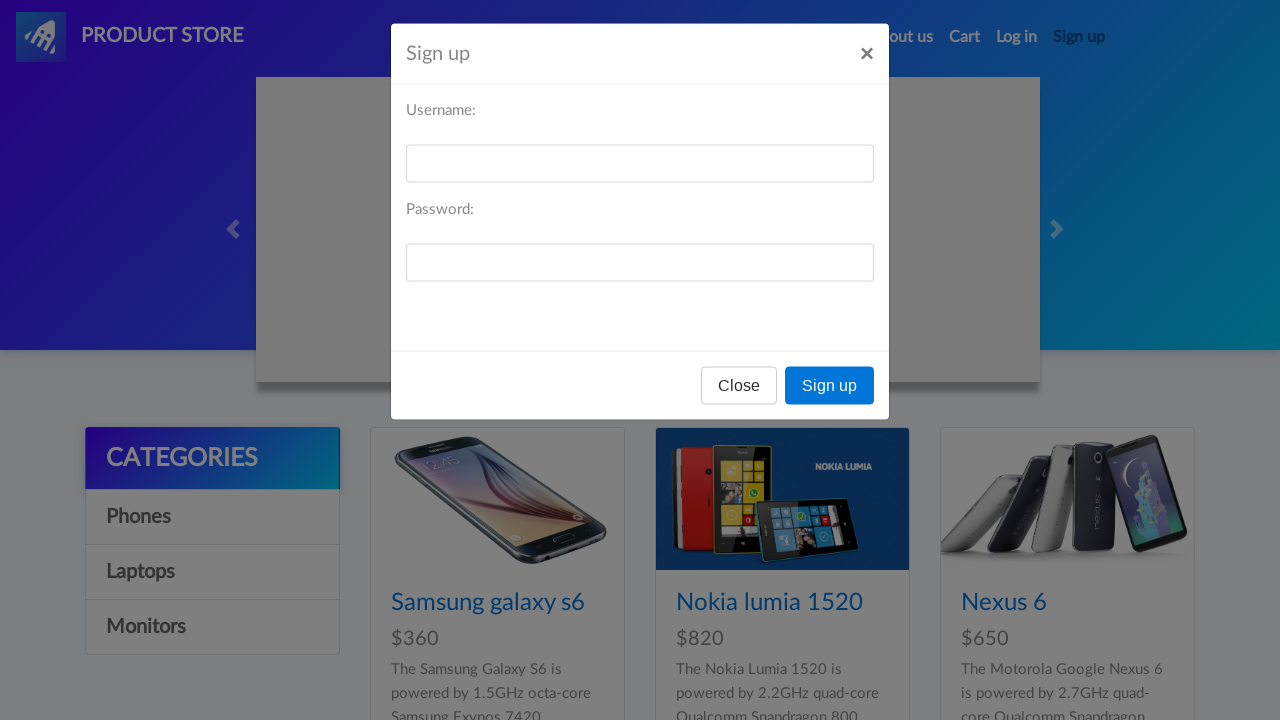

Filled username field with 'testuser_78243' on #sign-username
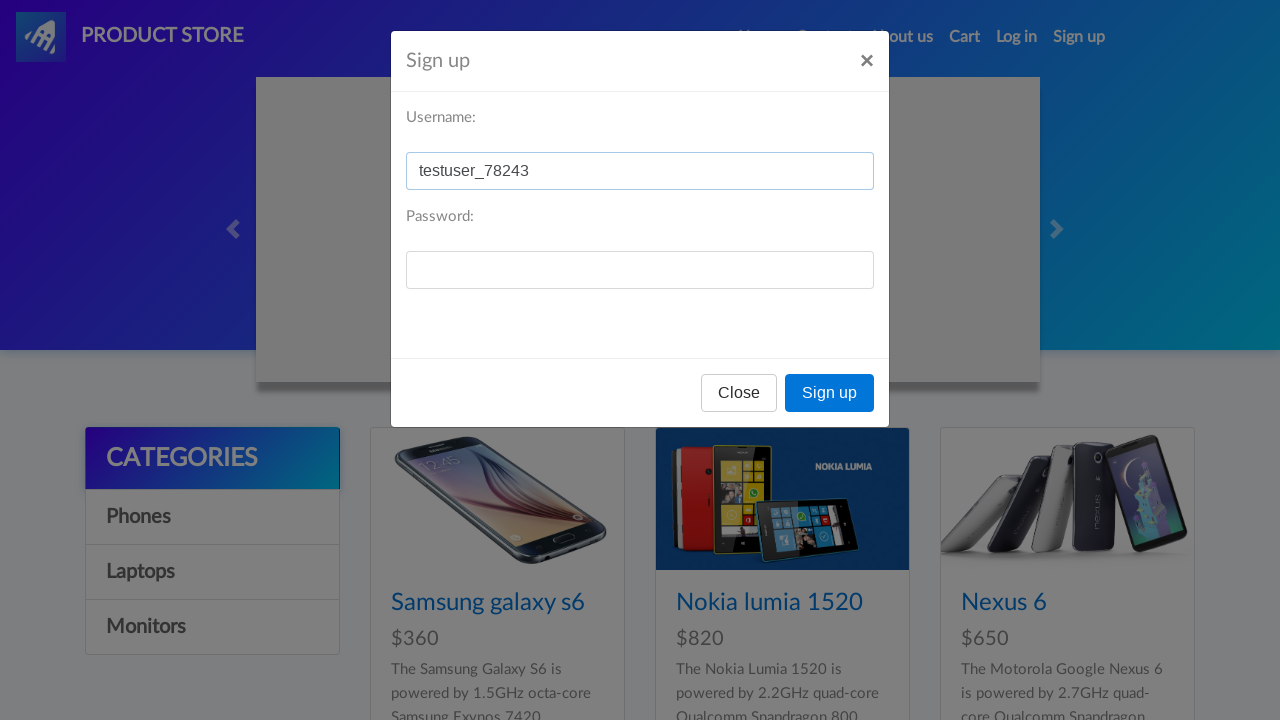

Filled password field with 'validPass1!' on #sign-password
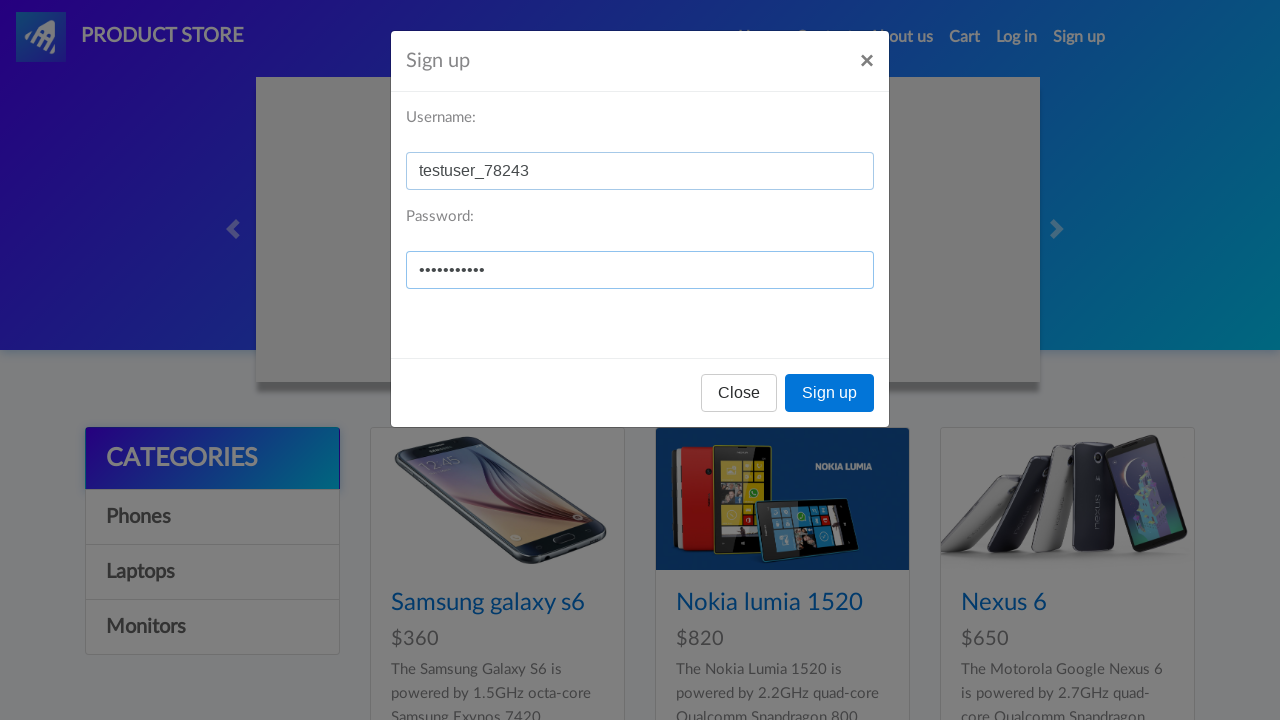

Clicked signup confirmation button at (830, 393) on #signInModal .btn-primary
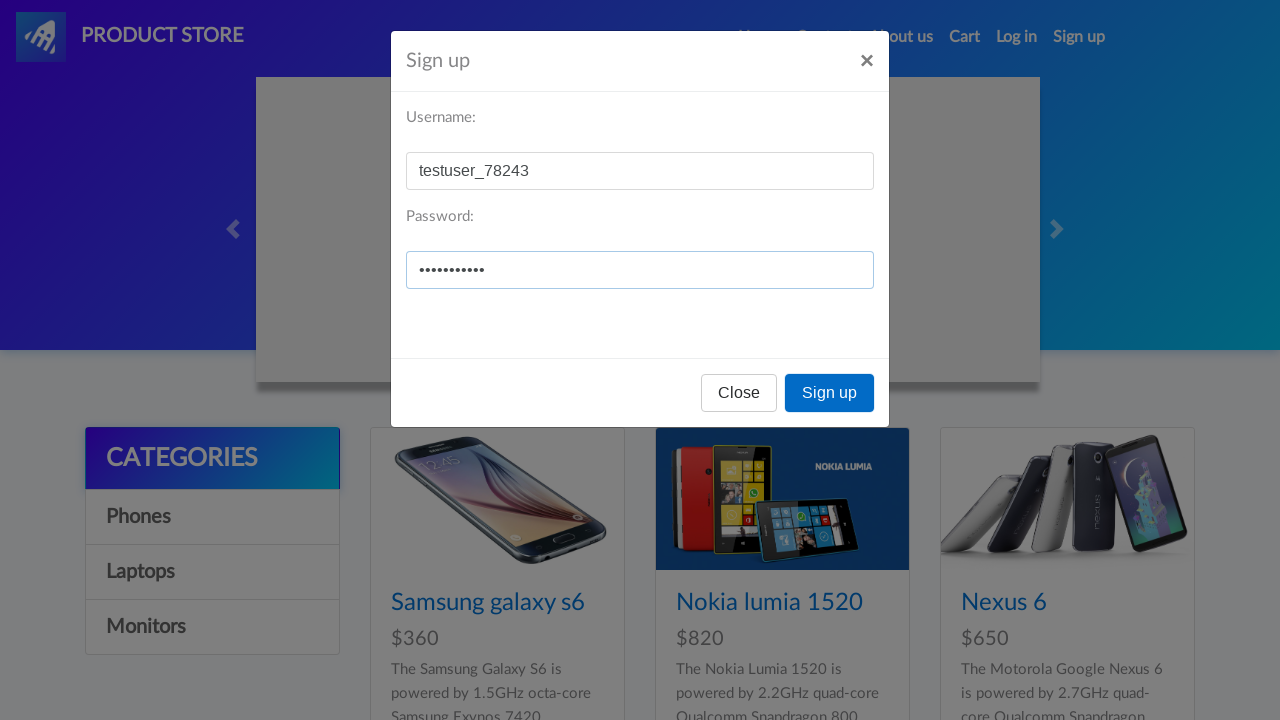

Waited for signup response
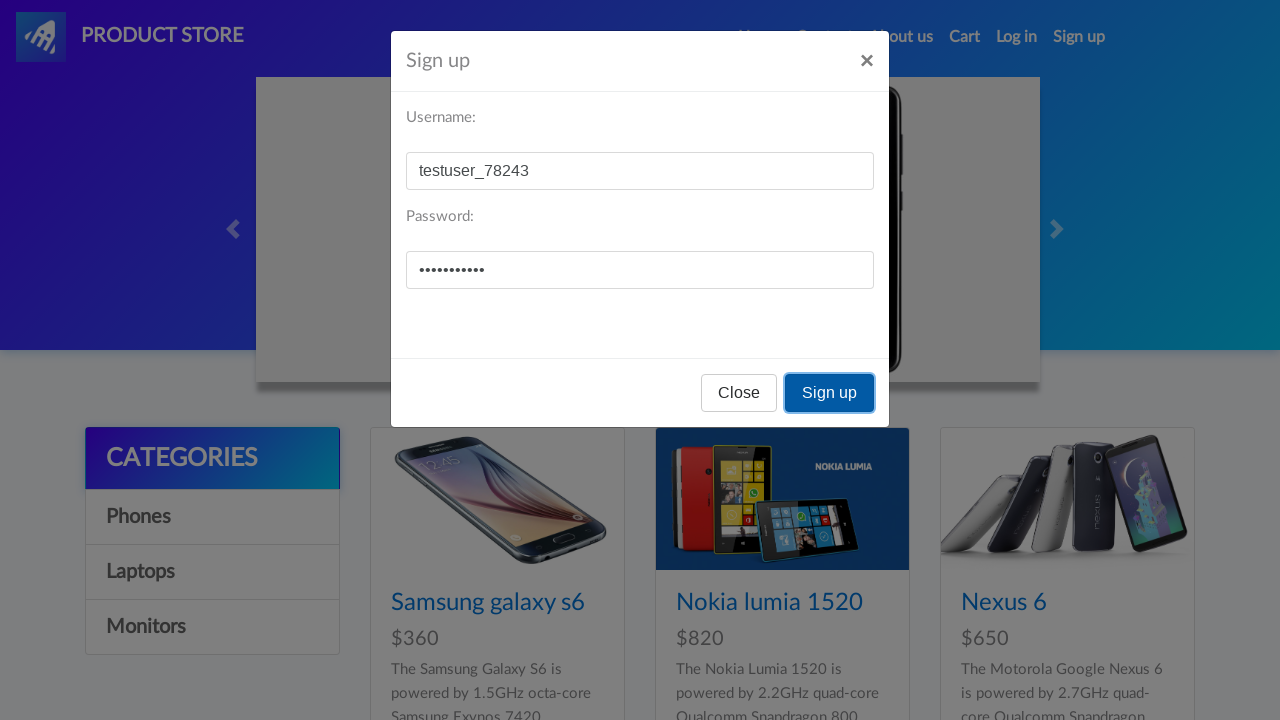

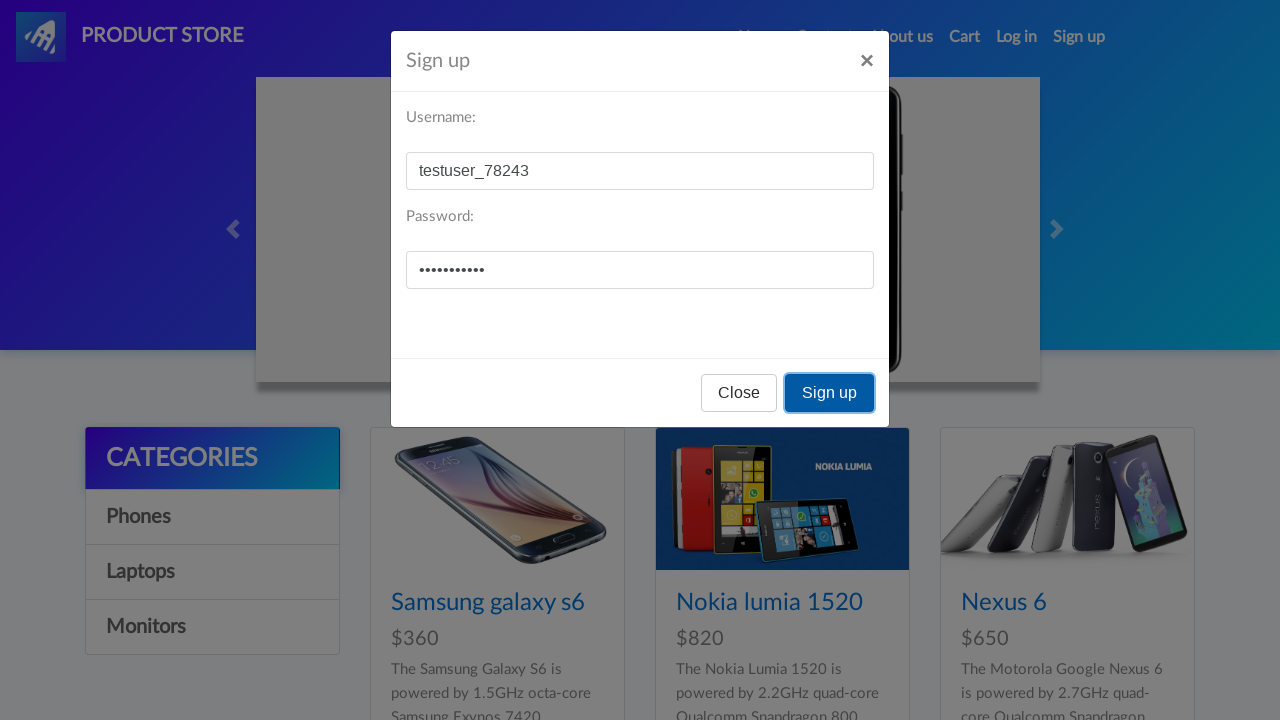